Tests element visibility toggling by clicking hide and show buttons and verifying the text box visibility state changes accordingly

Starting URL: https://rahulshettyacademy.com/AutomationPractice/

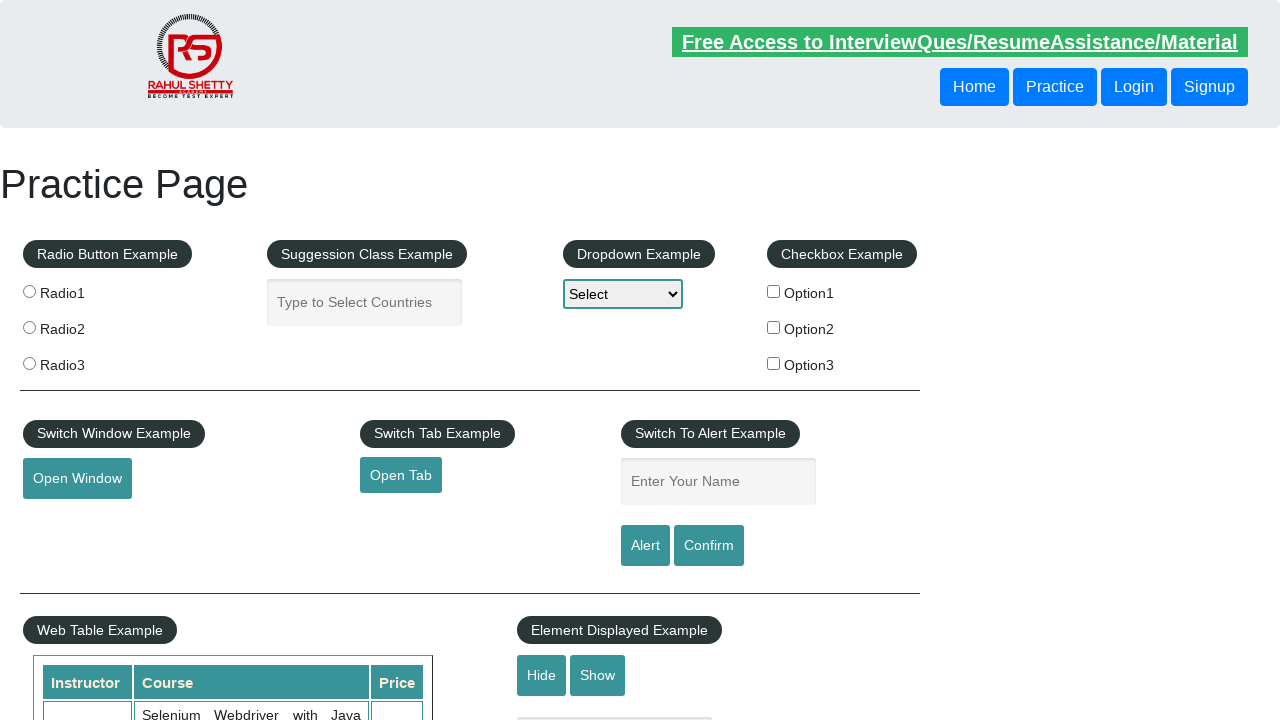

Clicked hide button to hide the text box at (542, 675) on #hide-textbox
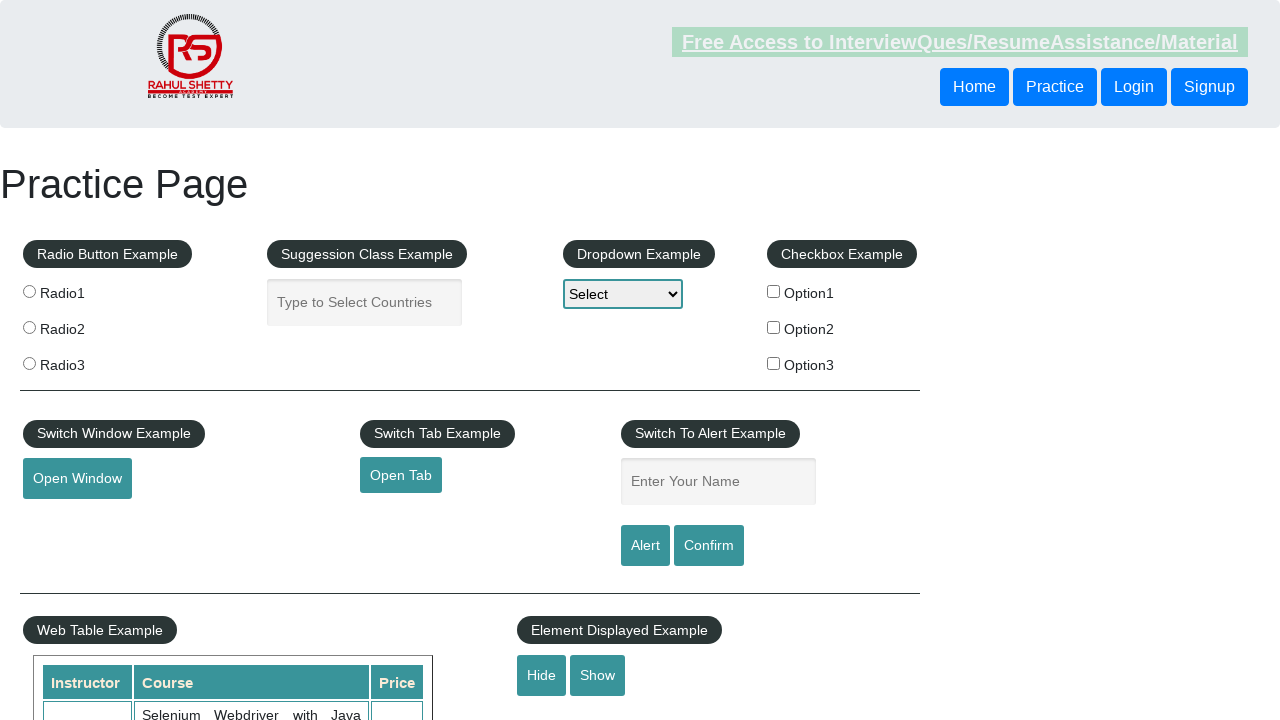

Verified text box is hidden
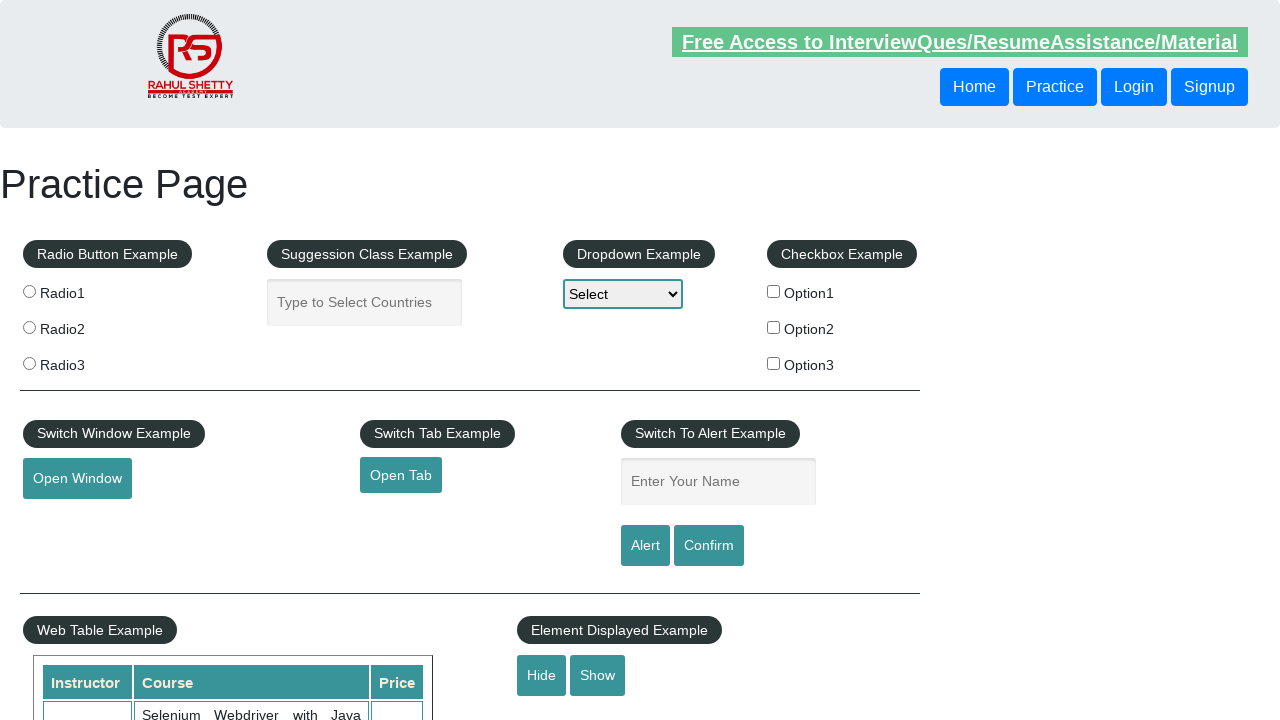

Clicked show button to display the text box at (598, 675) on #show-textbox
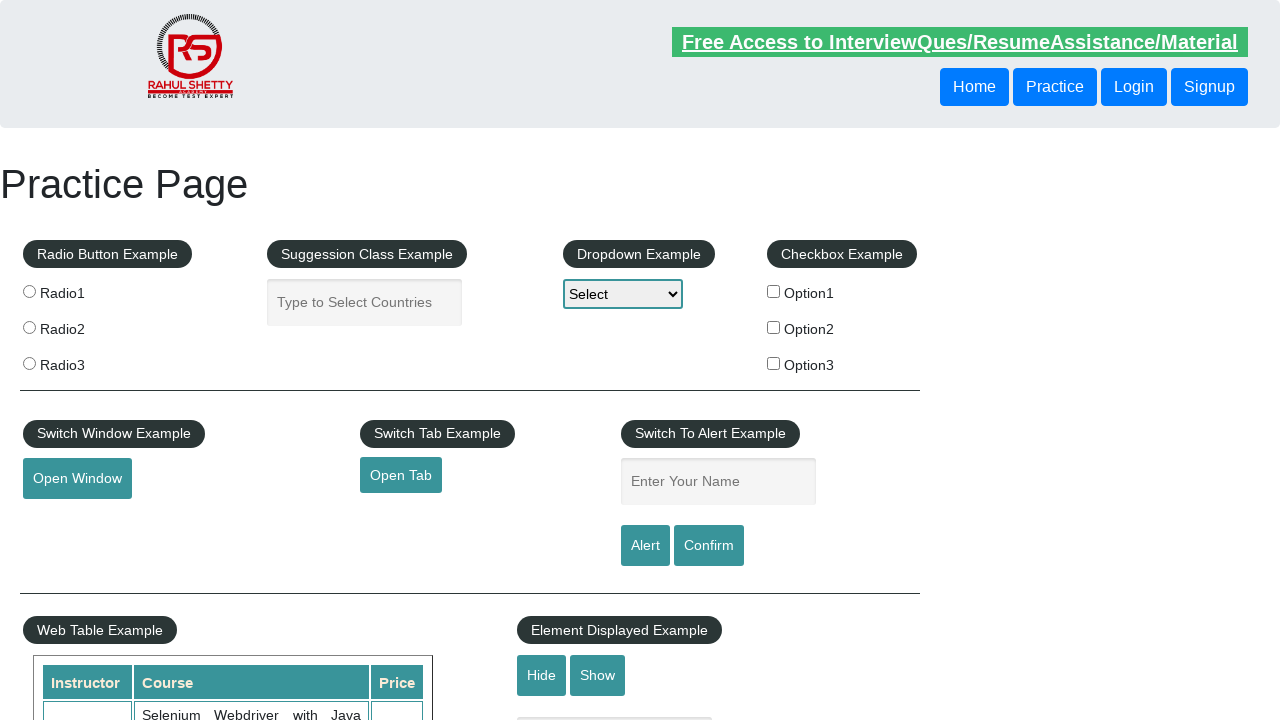

Verified text box is visible again
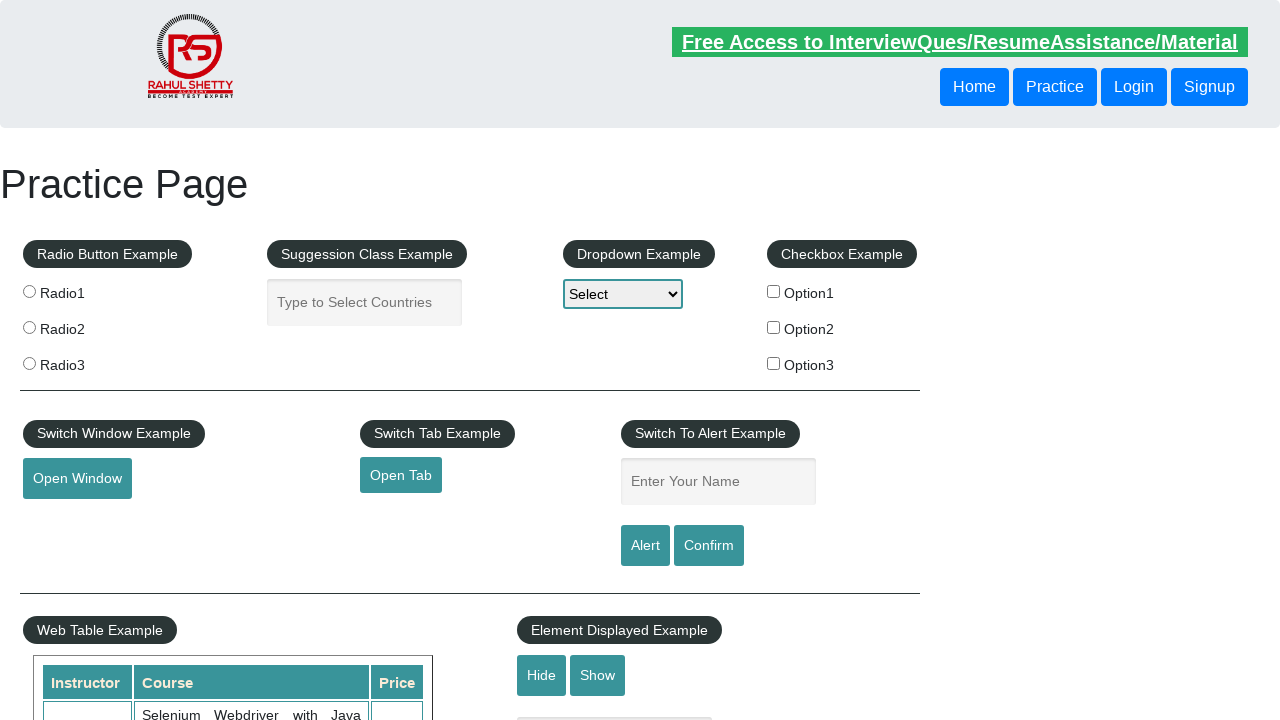

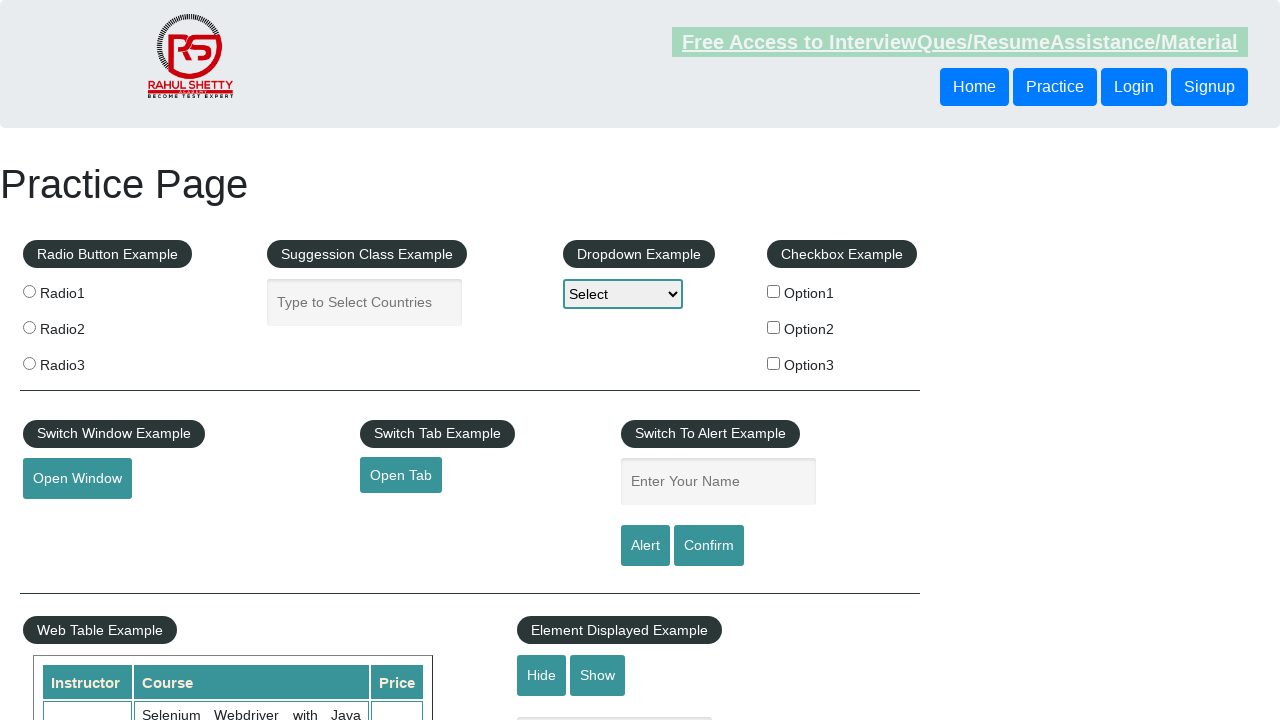